Demonstrates page scrolling functionality by navigating to W3Schools HTML tables page, scrolling to the bottom of the page, and then scrolling back to the top.

Starting URL: https://www.w3schools.com/html/html_tables.asp

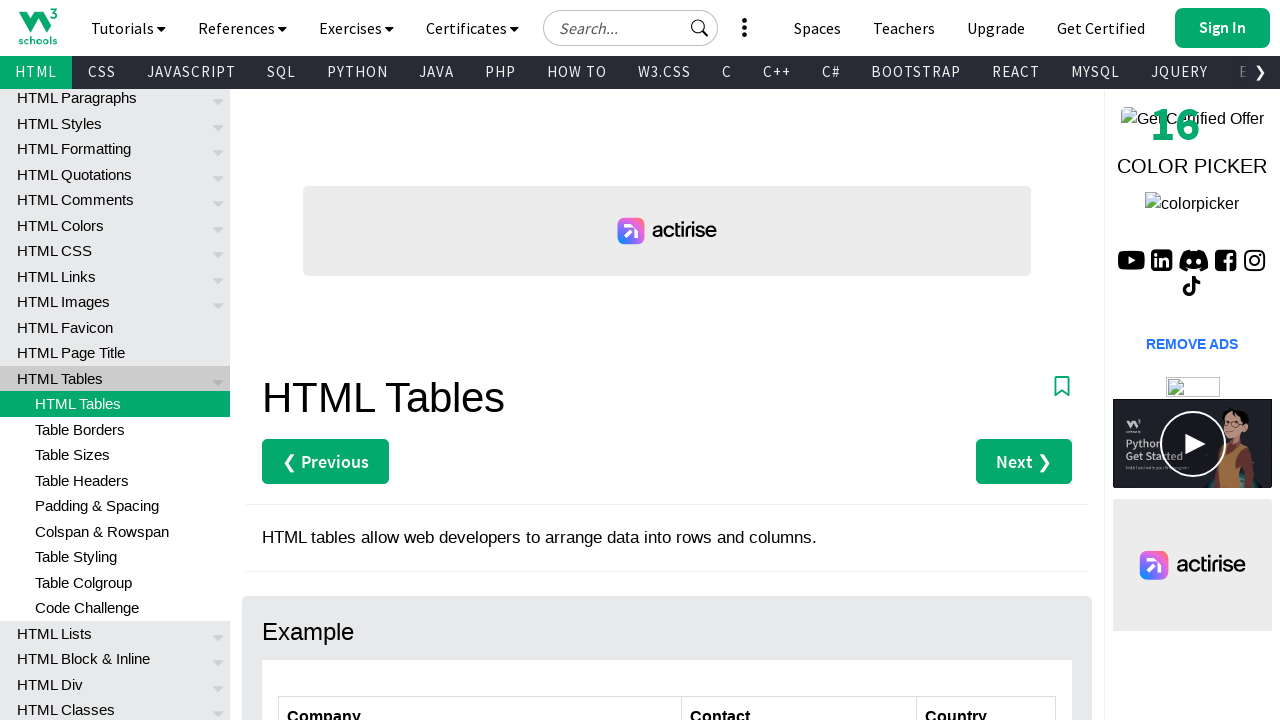

Waited for 'Table Rows' heading to load on W3Schools HTML tables page
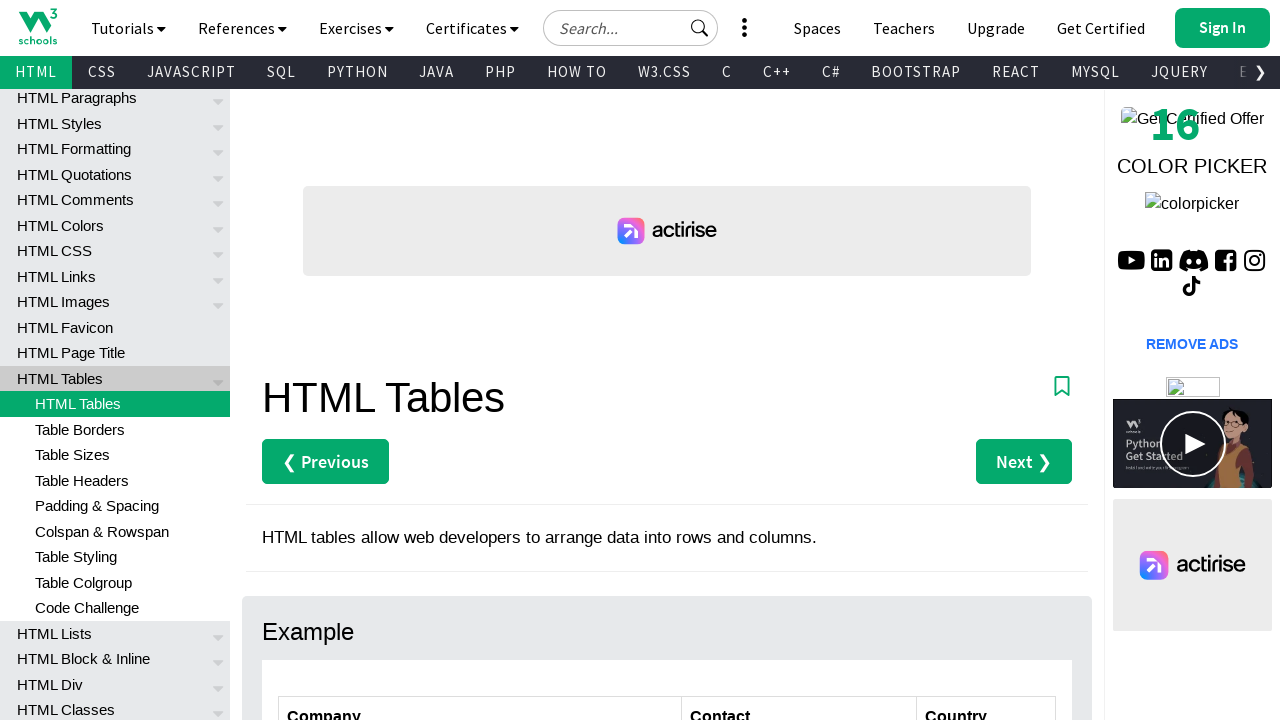

Scrolled to the bottom of the page
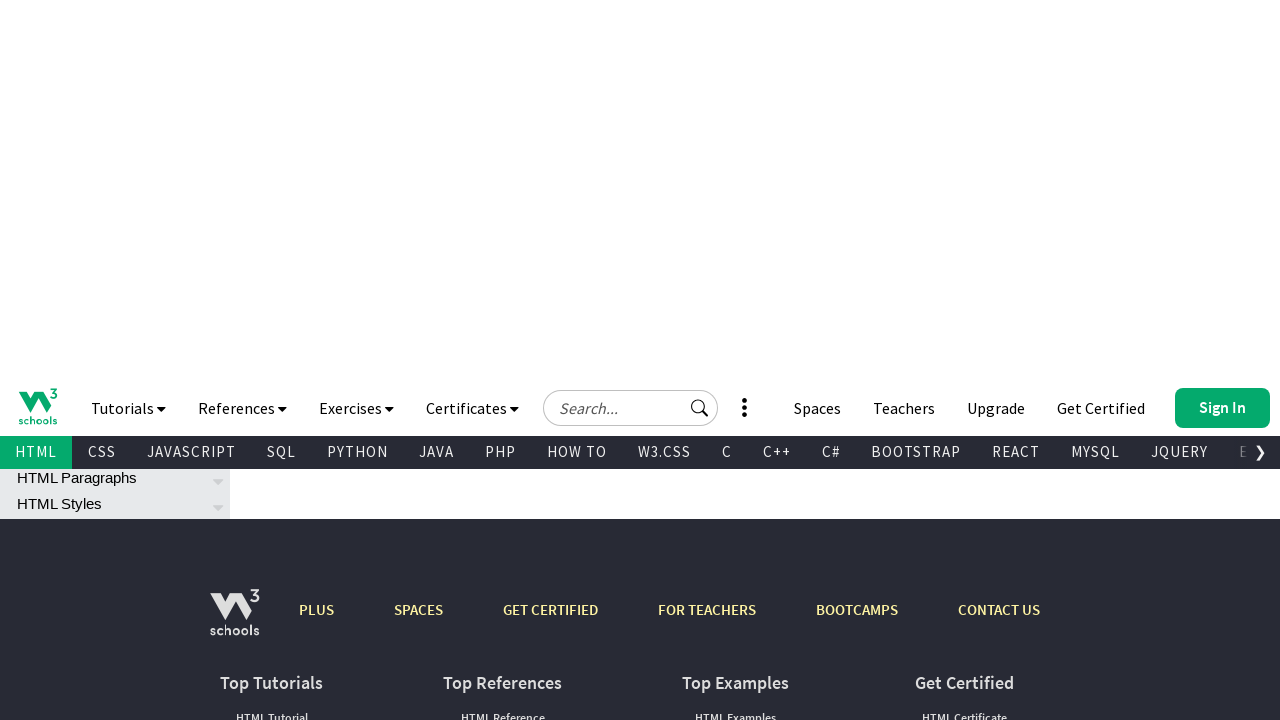

Waited 500ms to observe the scroll position at bottom
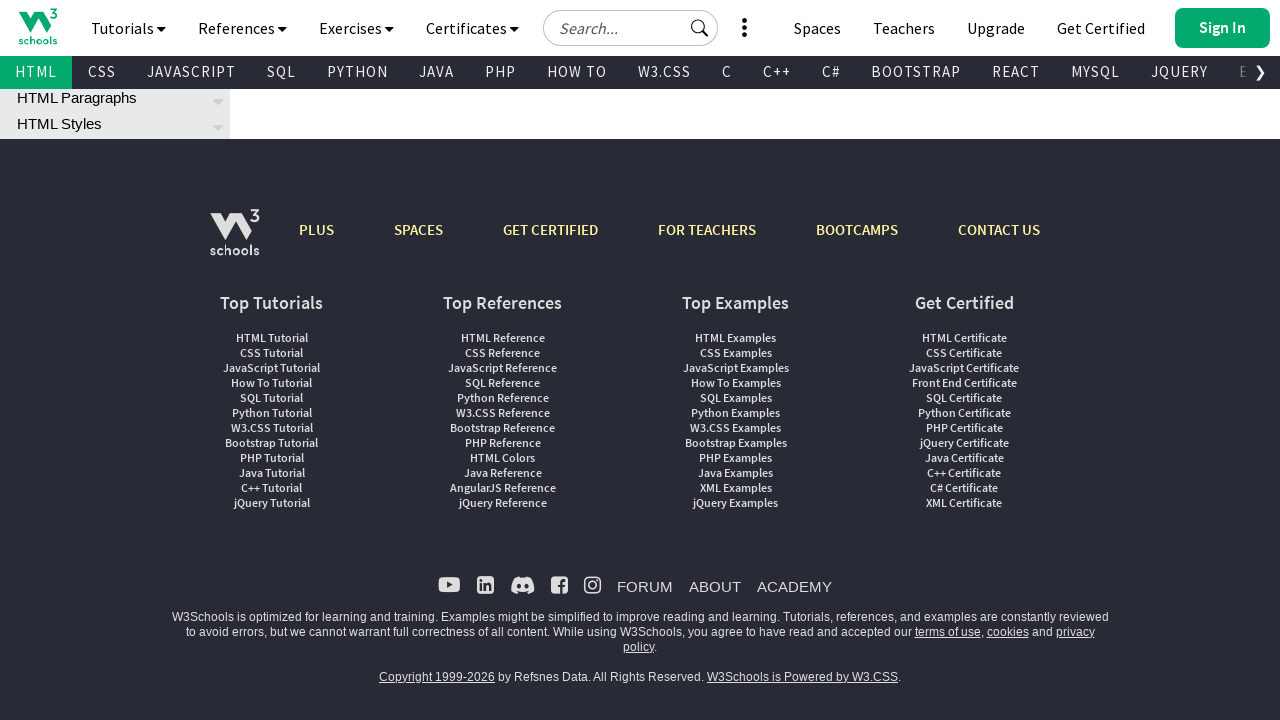

Scrolled back to the top of the page
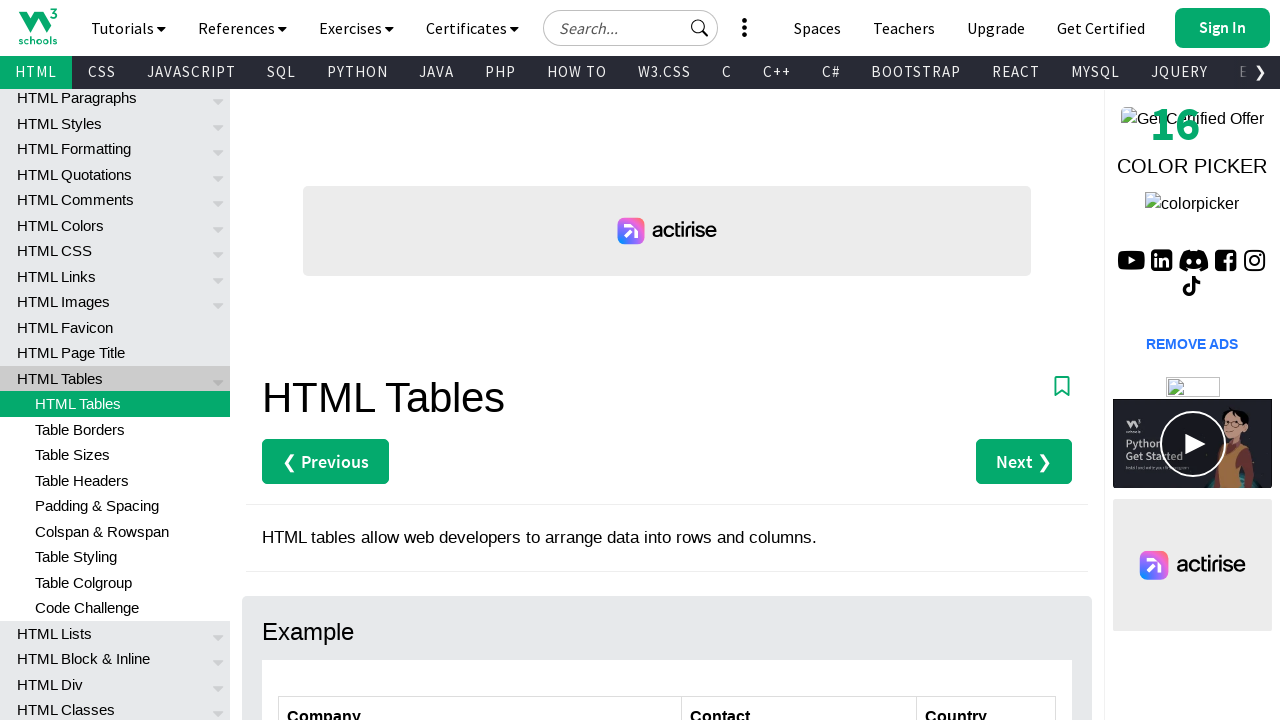

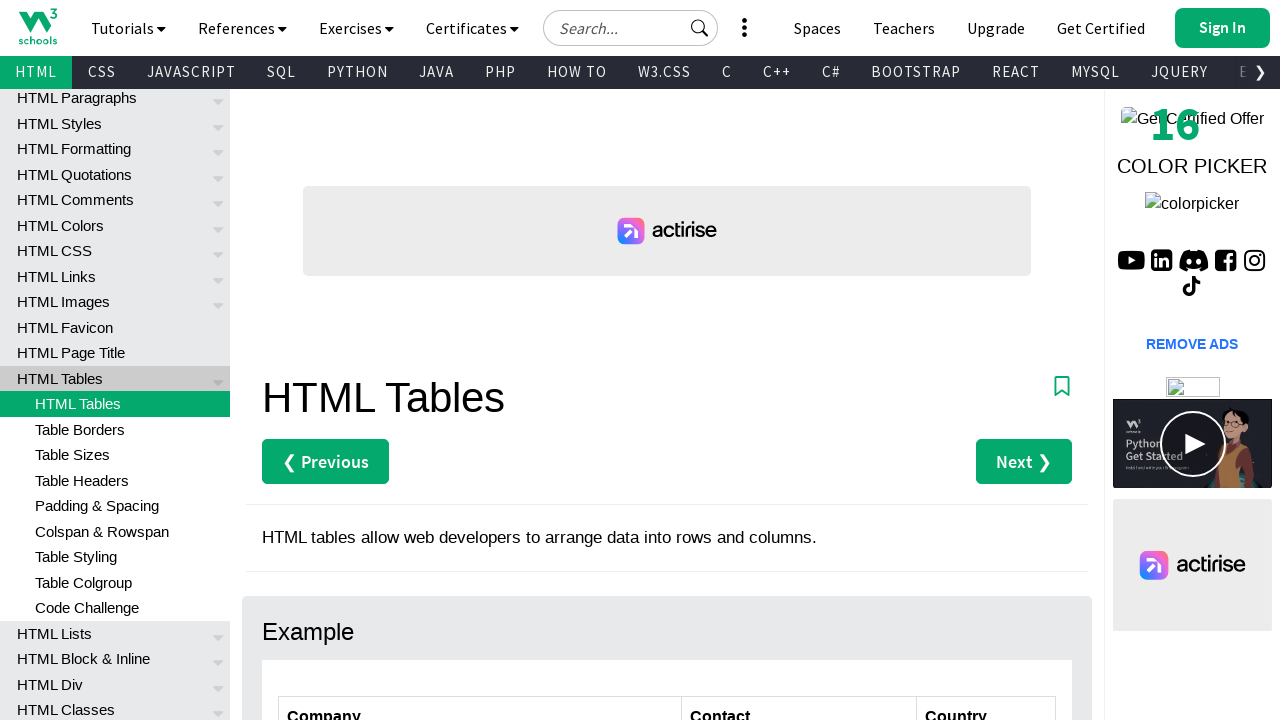